Tests dynamic loading functionality by clicking a Start button and waiting for dynamically loaded content to appear

Starting URL: https://the-internet.herokuapp.com/dynamic_loading/1

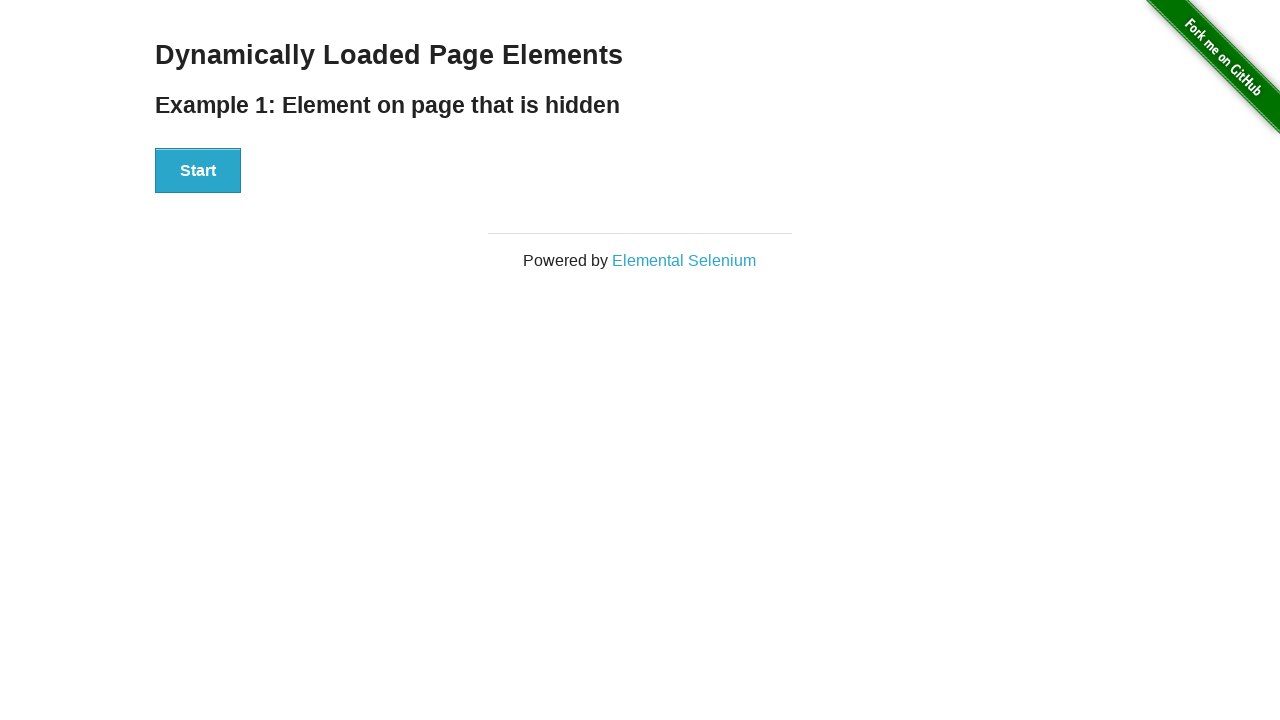

Clicked the Start button to initiate dynamic loading at (198, 171) on button:text('Start')
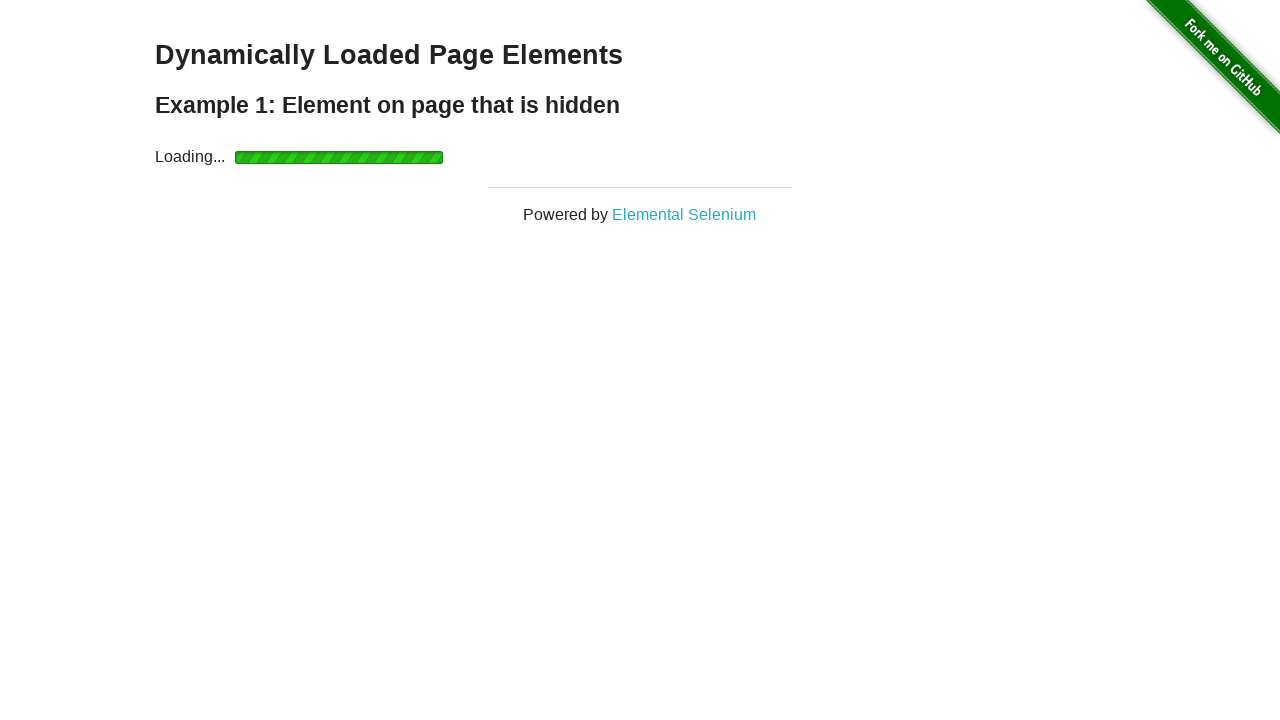

Dynamically loaded content 'Hello World!' appeared
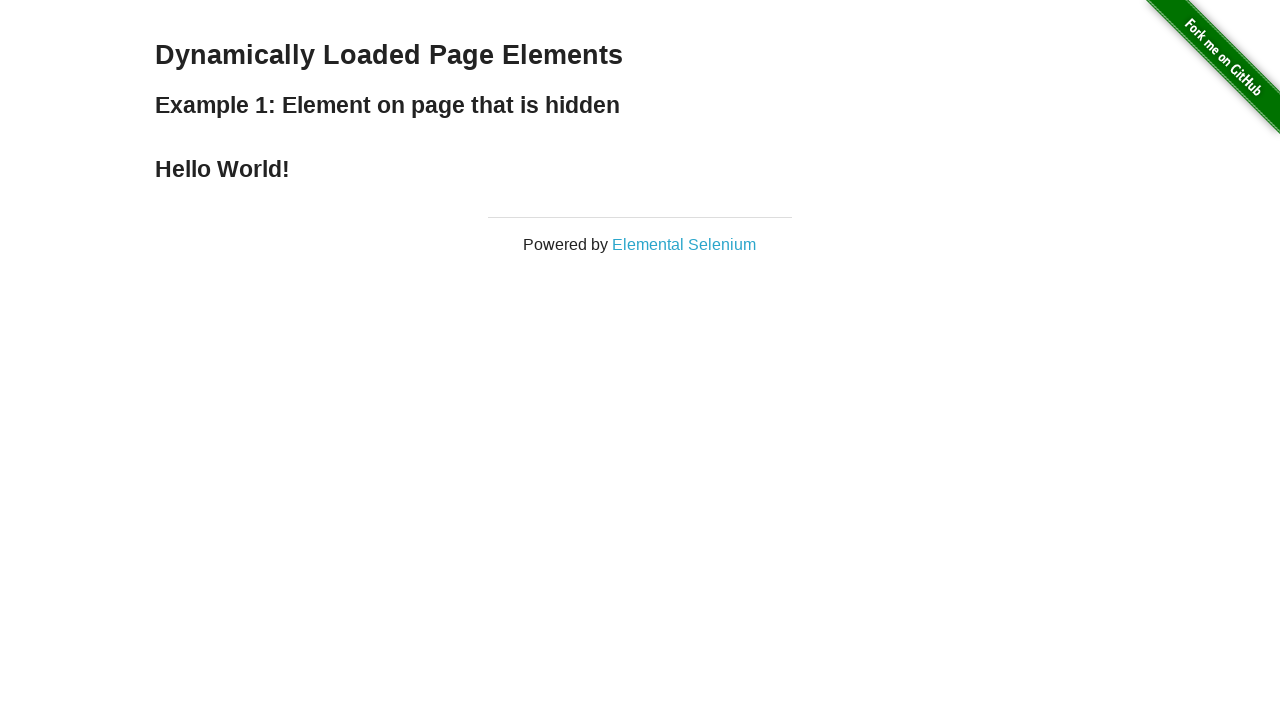

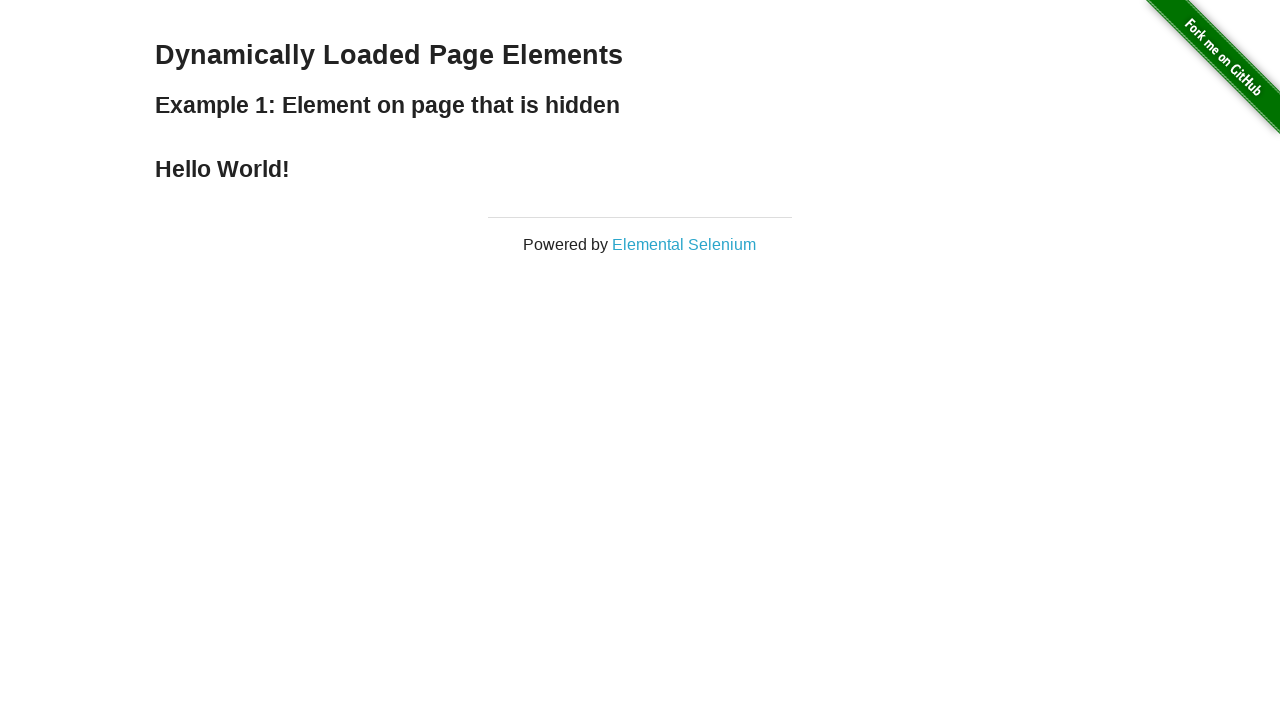